Tests JavaScript confirm alert handling by clicking a button to trigger a confirm dialog and dismissing it

Starting URL: https://automationbysqatools.blogspot.com/2020/08/alerts.html

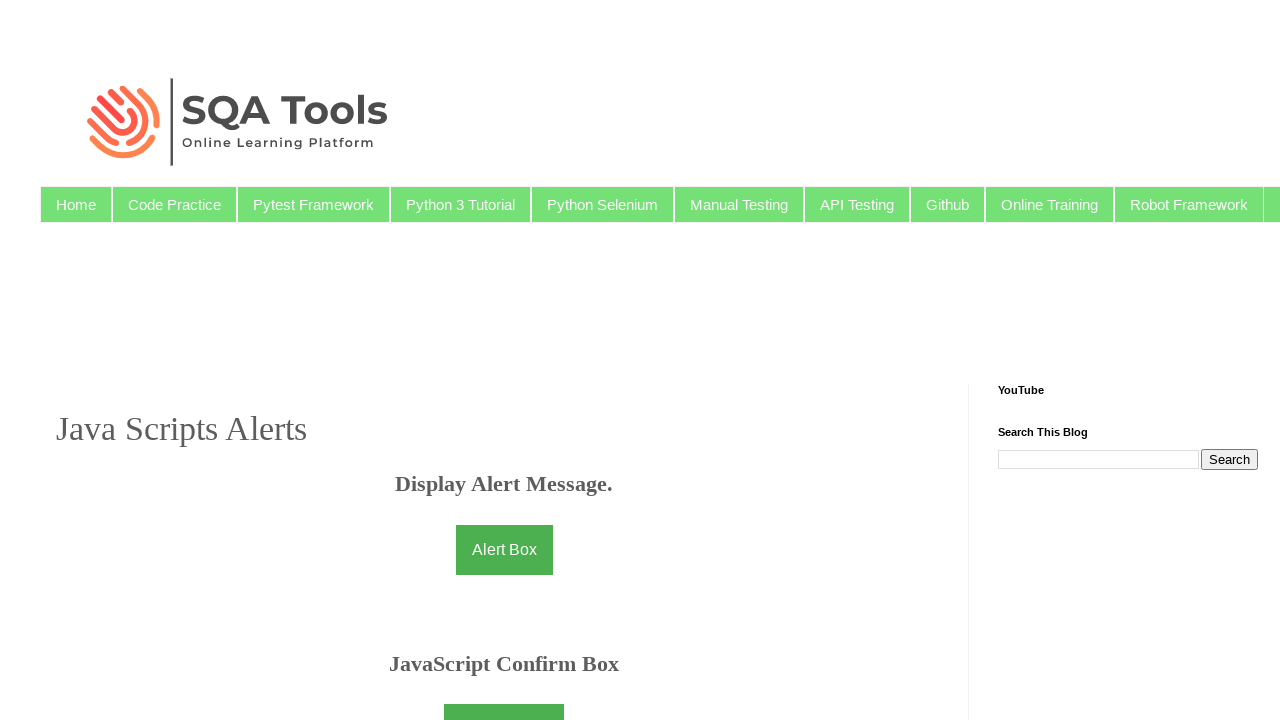

Set up dialog handler to dismiss confirm alerts
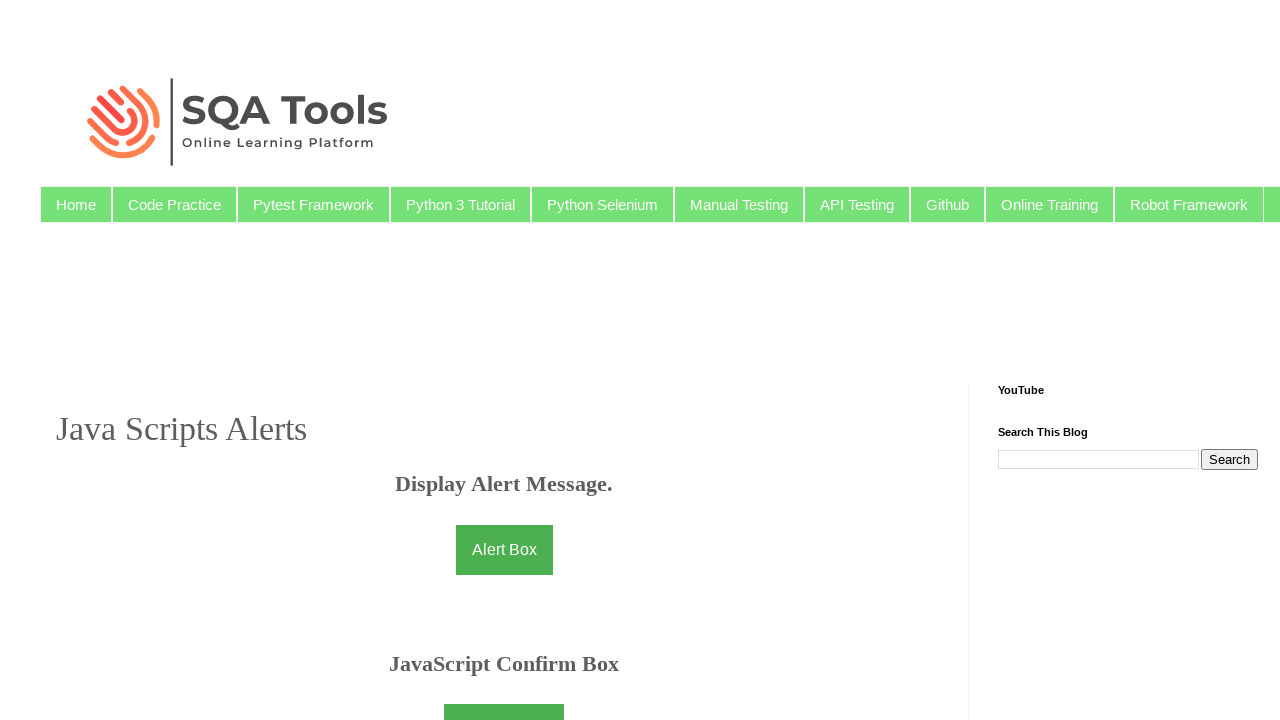

Clicked button to trigger confirm alert at (504, 695) on #button
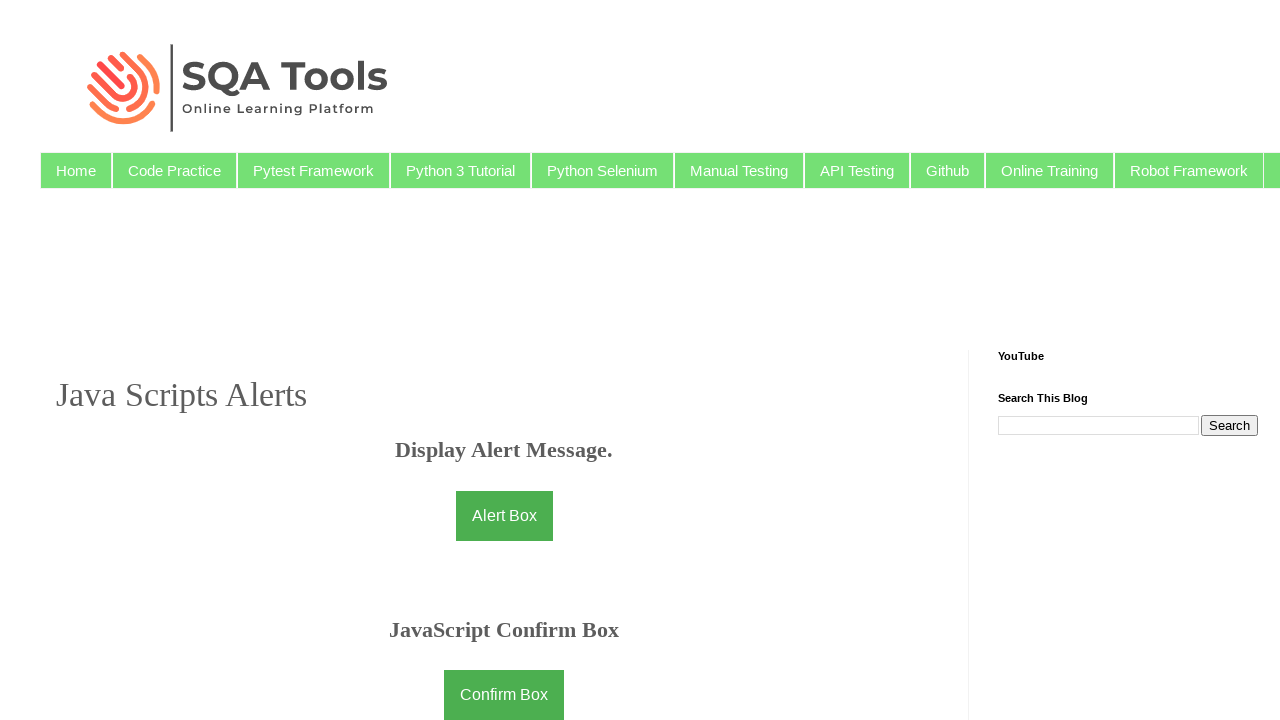

Confirmed that result text updated after dismissing alert
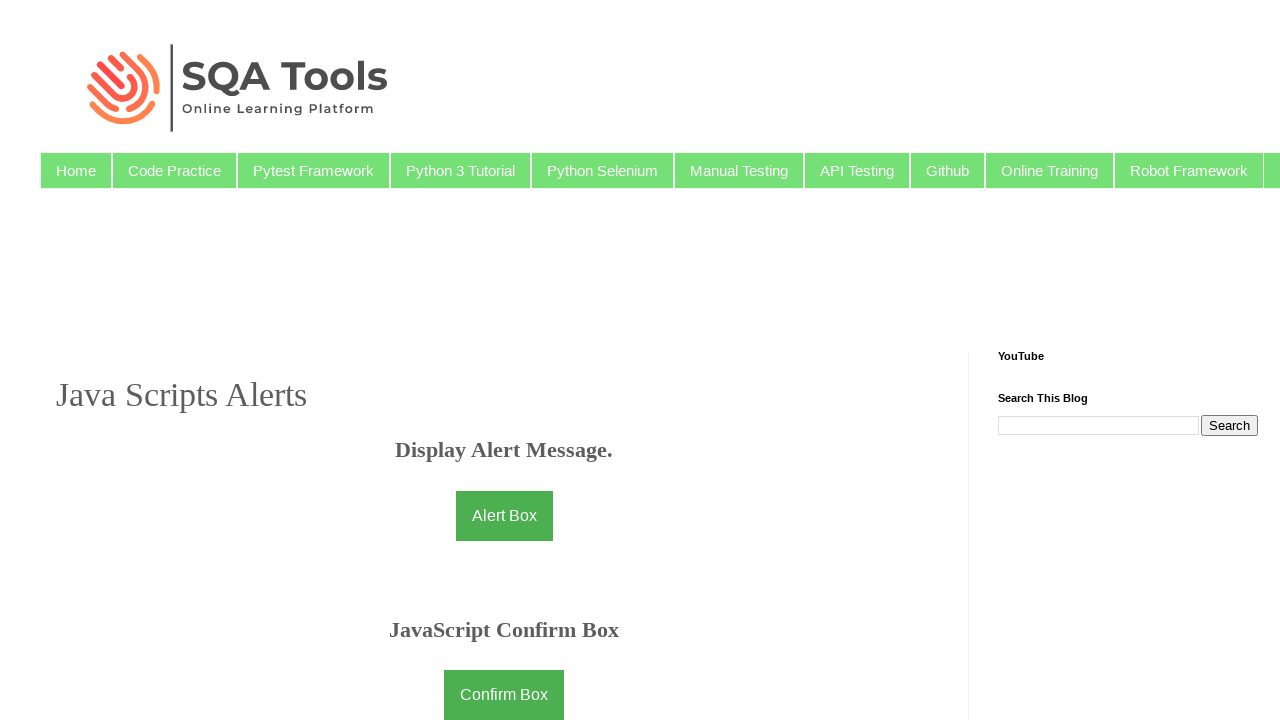

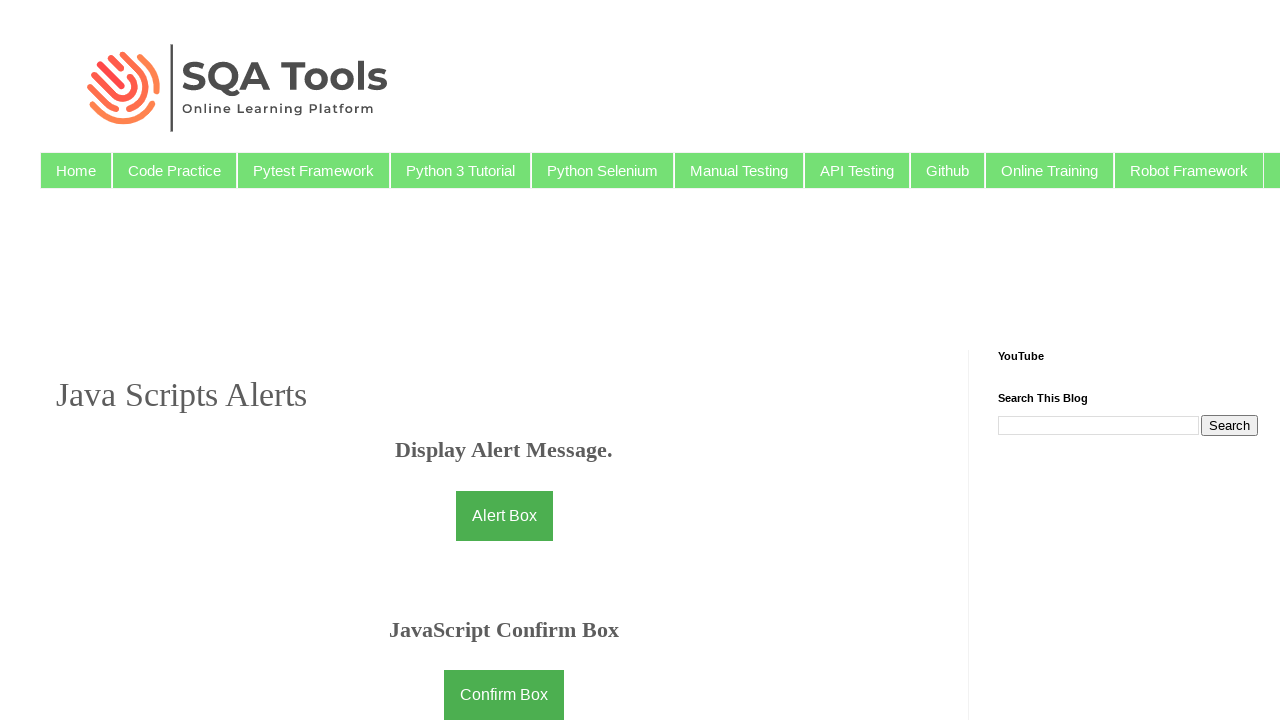